Verifies product pricing display including original price, discounted price, and discount percentage on a product page

Starting URL: https://plusbase-auto.onshopbase.com/products/test-product-earth-projector-photography-lamp

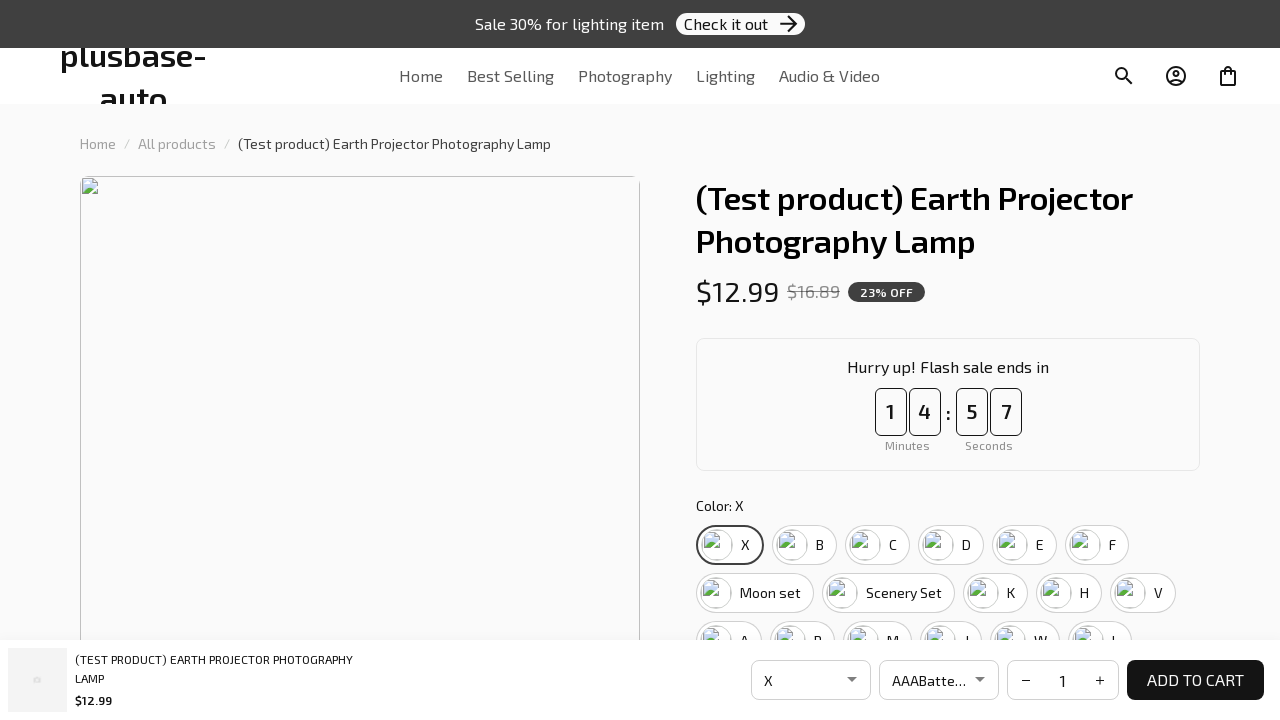

Price container loaded and visible
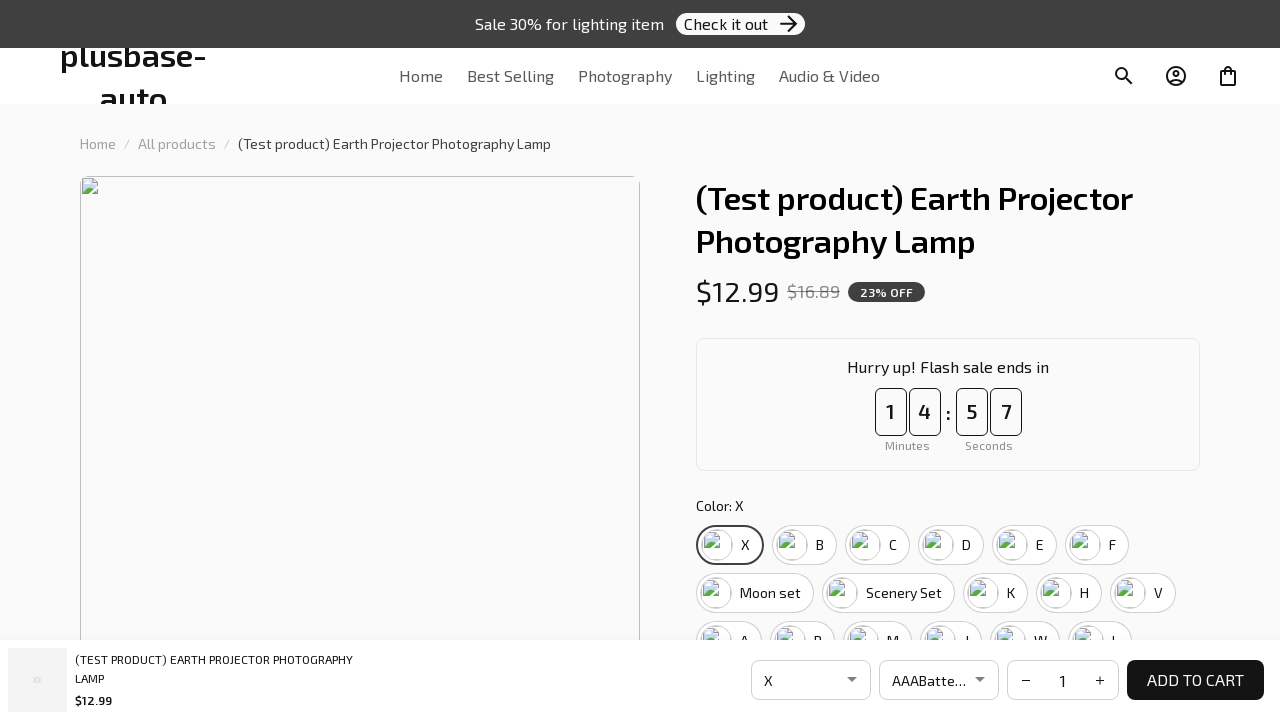

Located price container elements
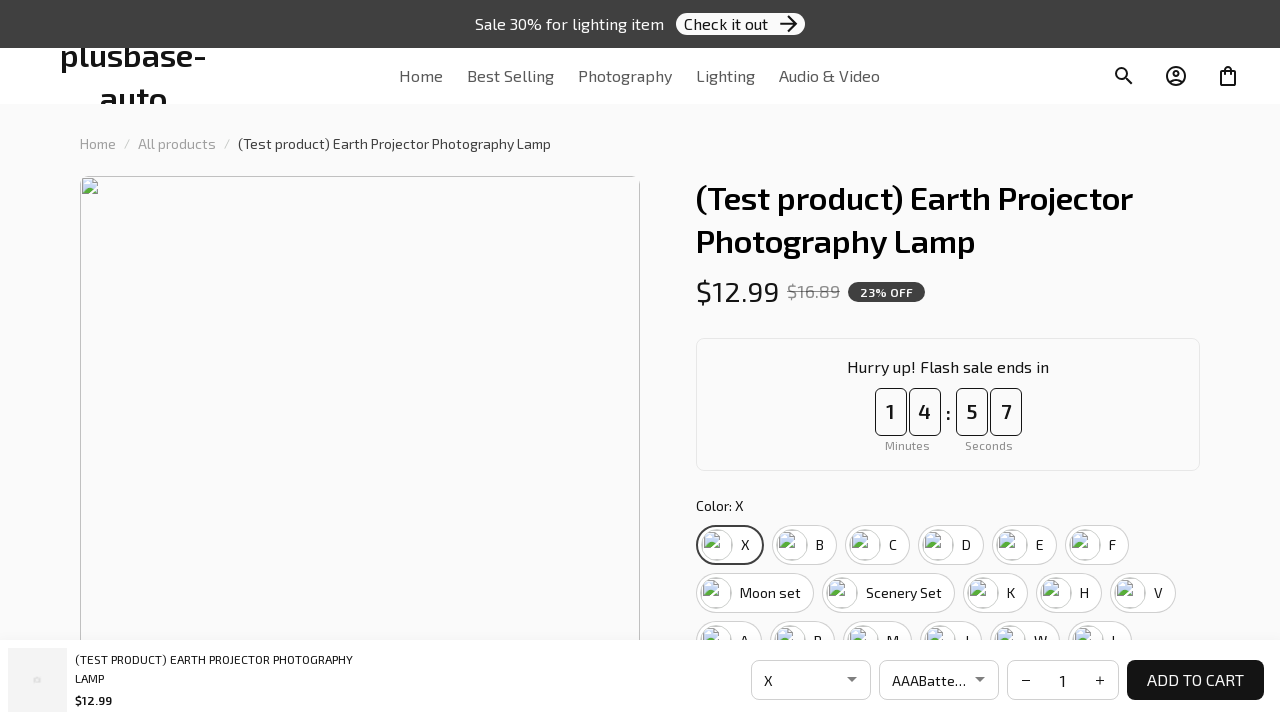

Retrieved original price: $16.89
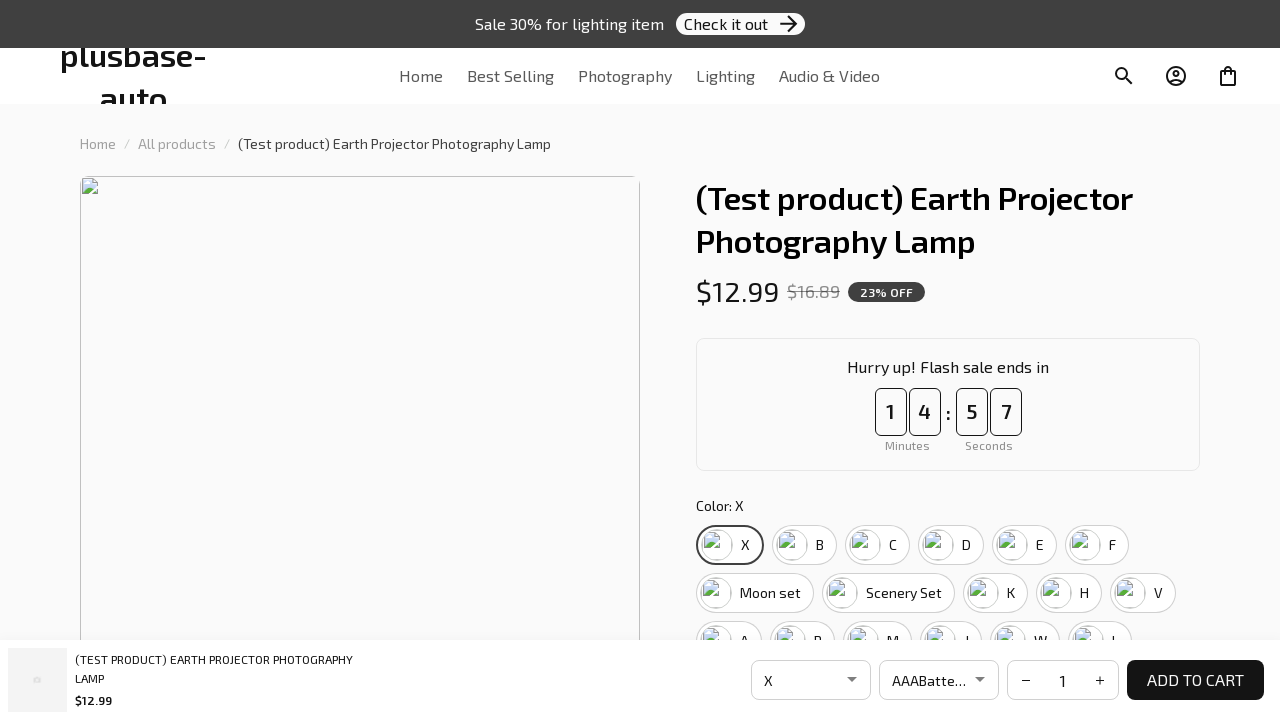

Verified original price is $16.89
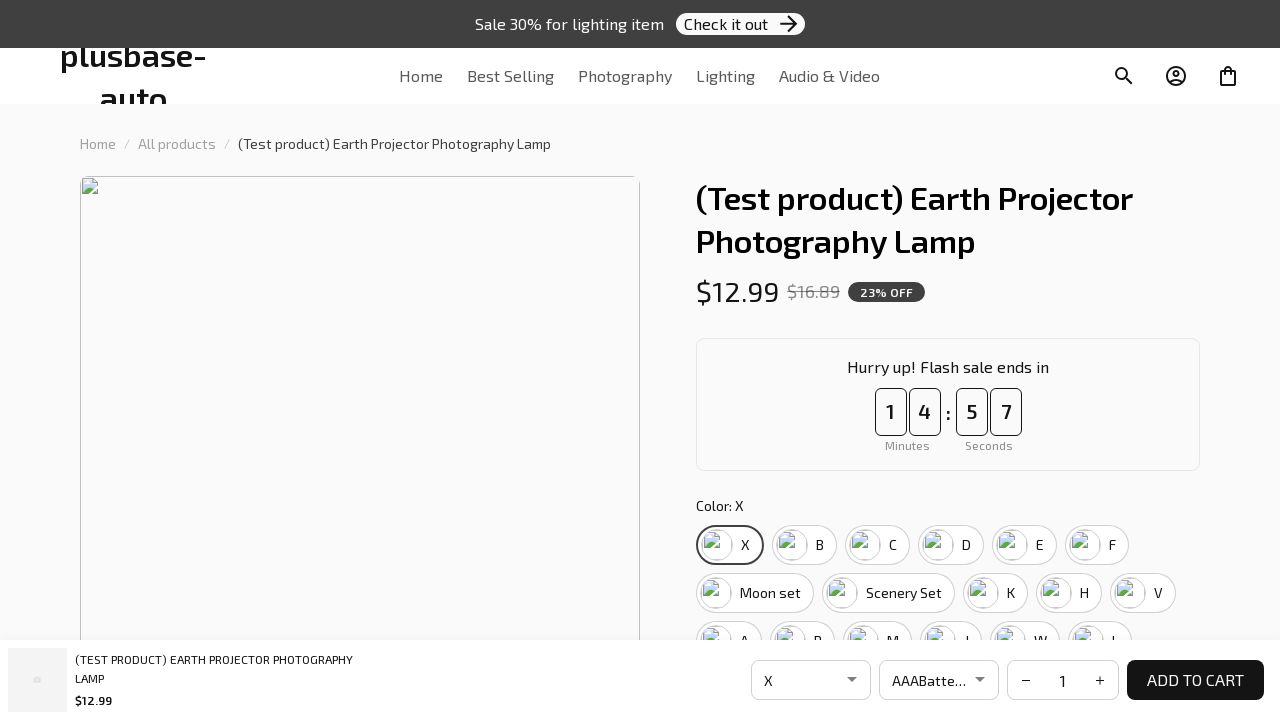

Retrieved discounted price: $12.99
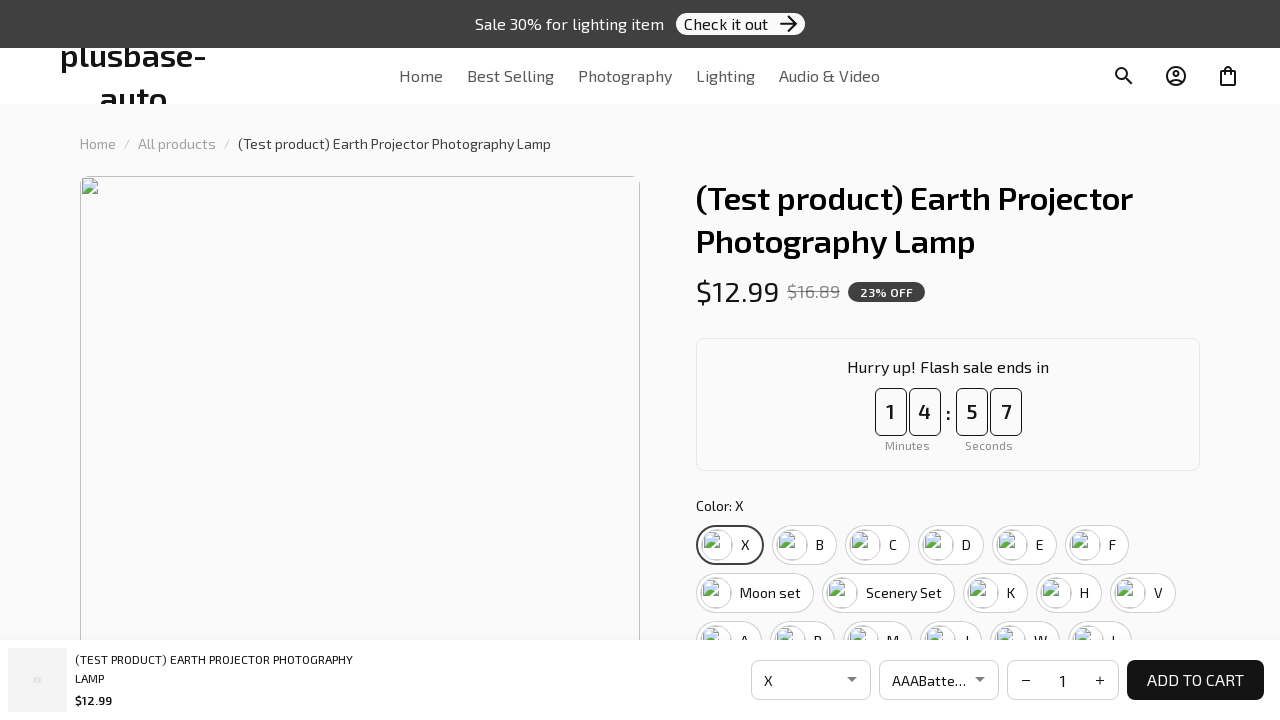

Verified discounted price is $12.99
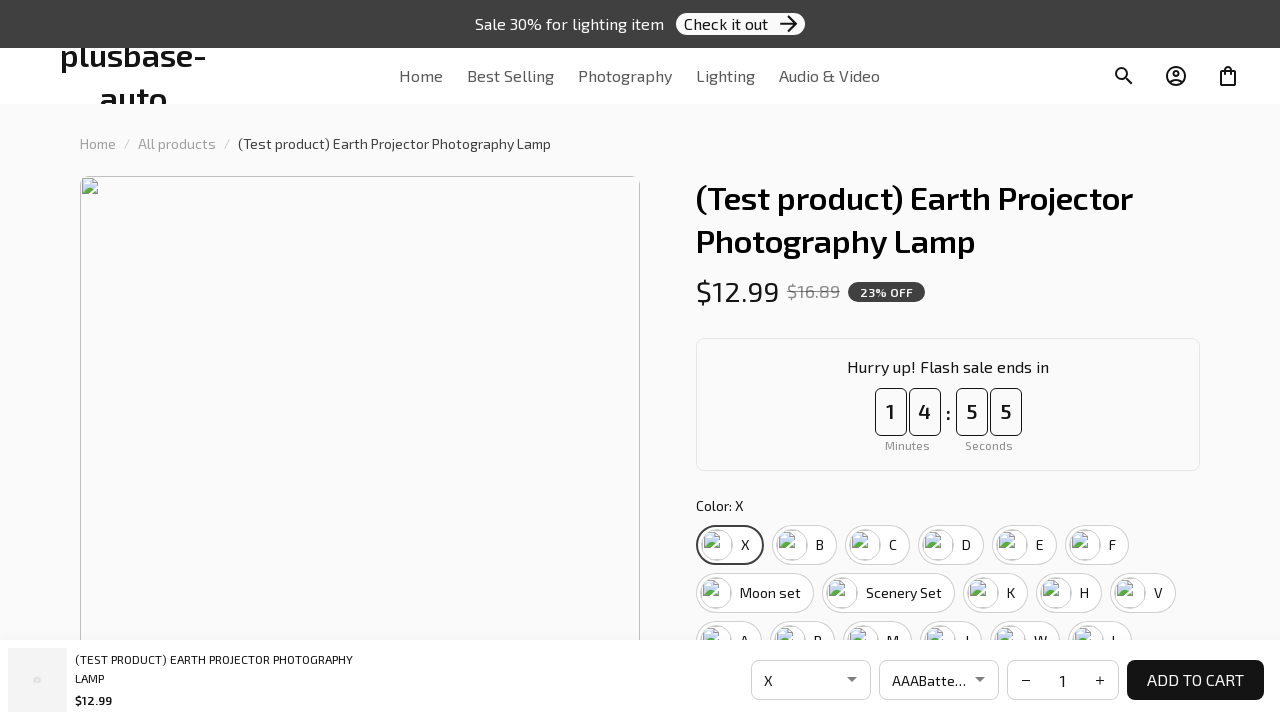

Retrieved discount percentage: 23% off
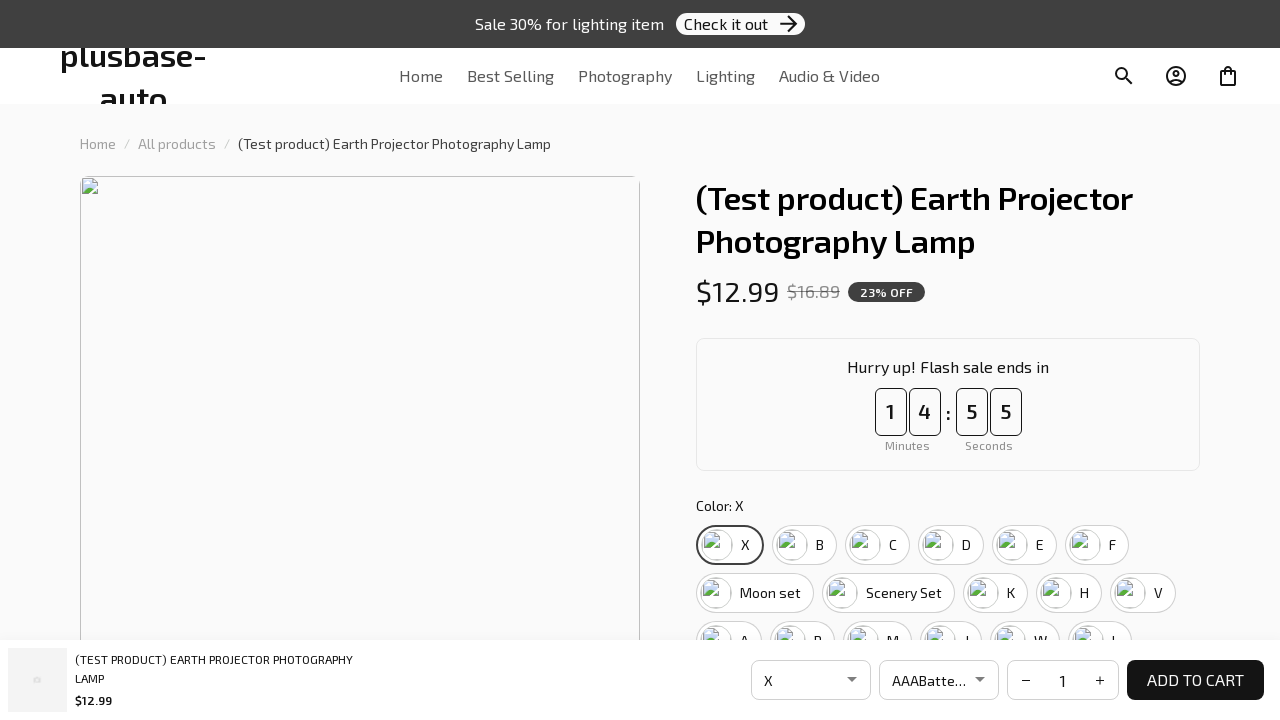

Verified discount percentage is 23% off
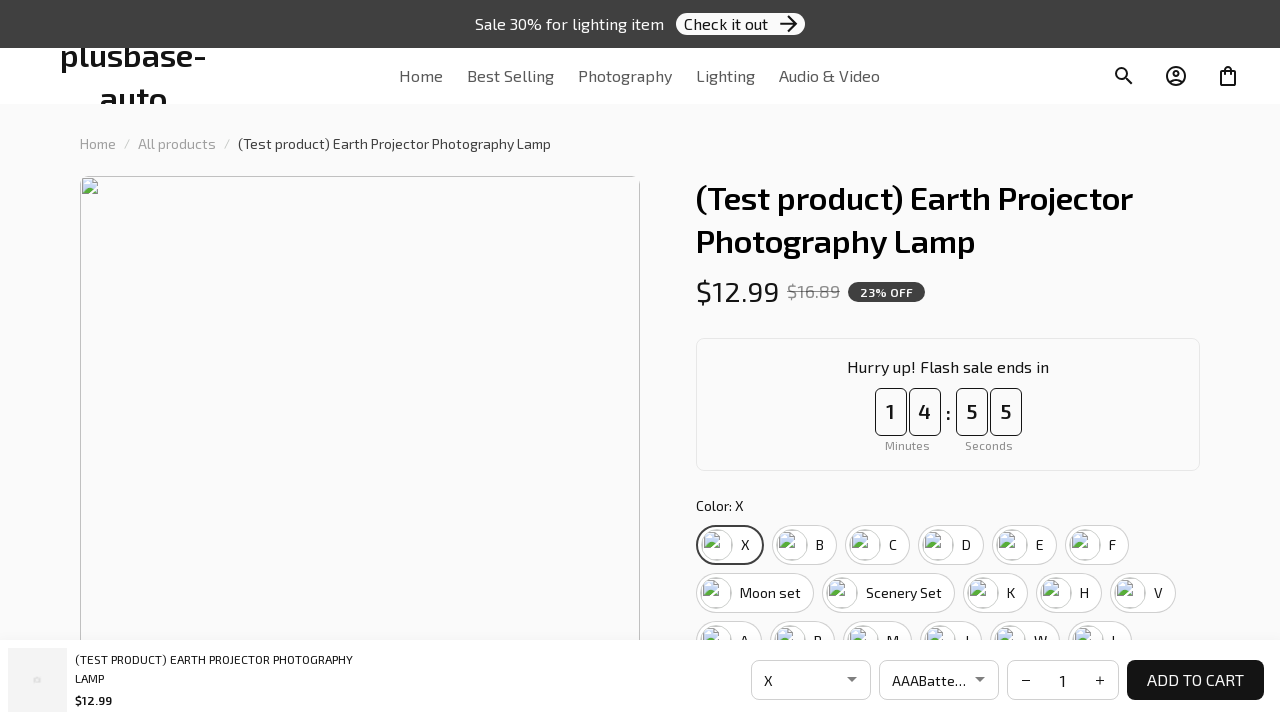

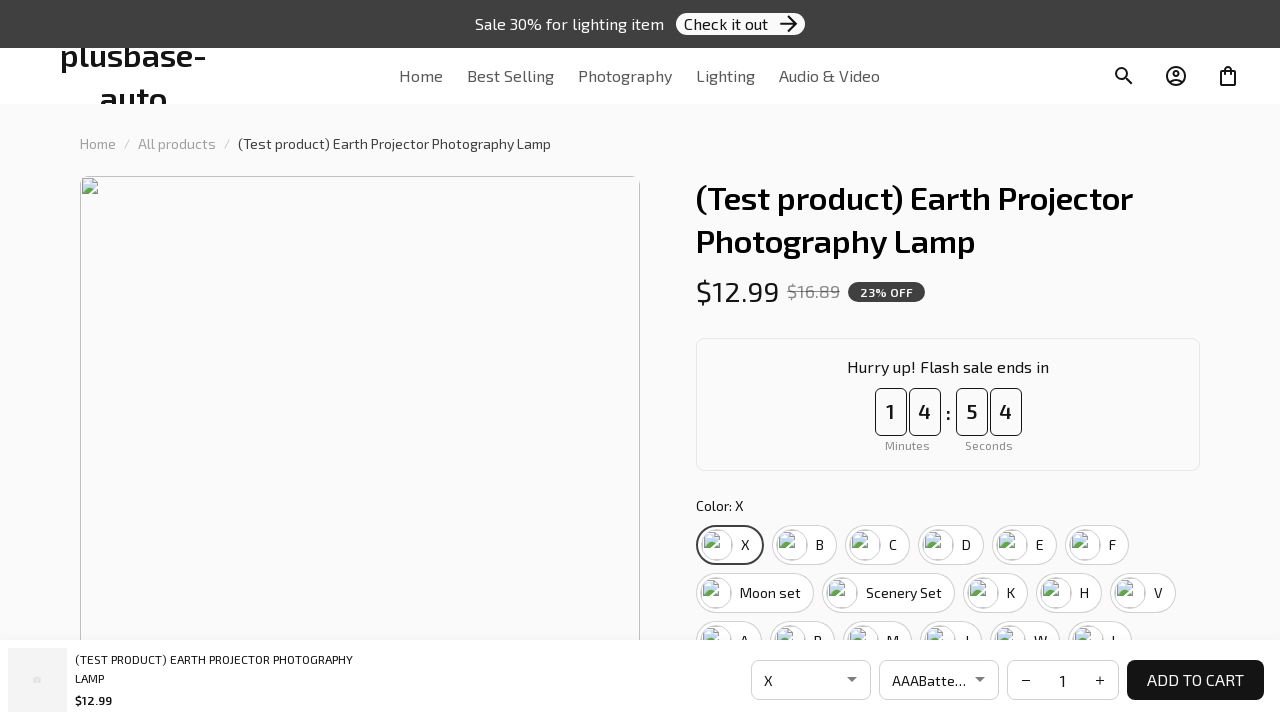